Tests form submission with company code missing required prefix to validate format validation

Starting URL: https://prog-demo-client.botnosticsolutions.ai/

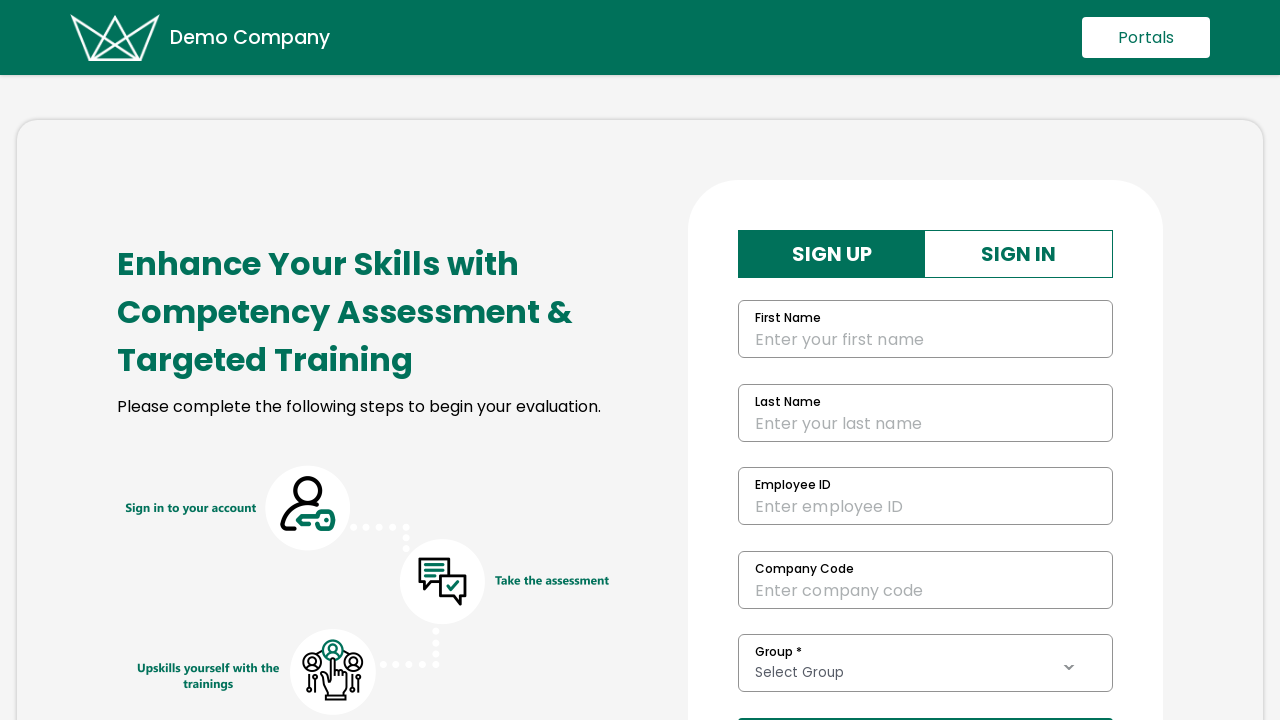

Filled first name field with 'John' on #first_name
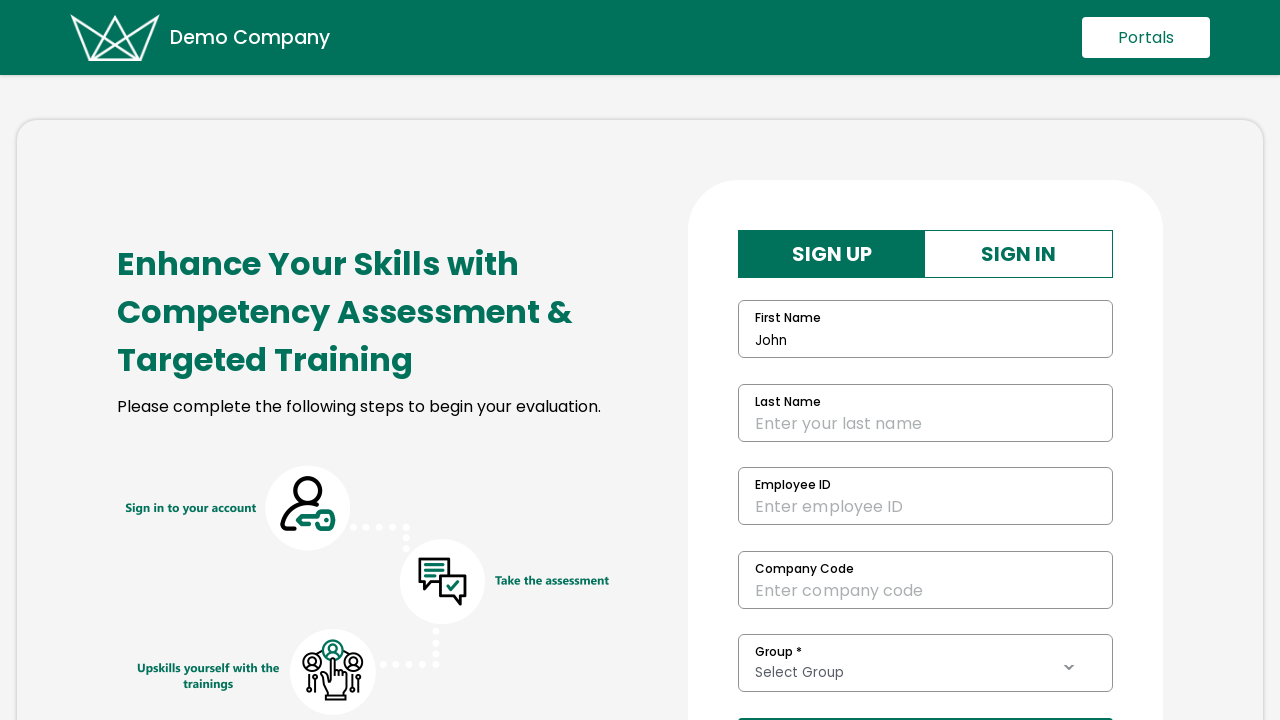

Filled last name field with 'Doe' on #last_name
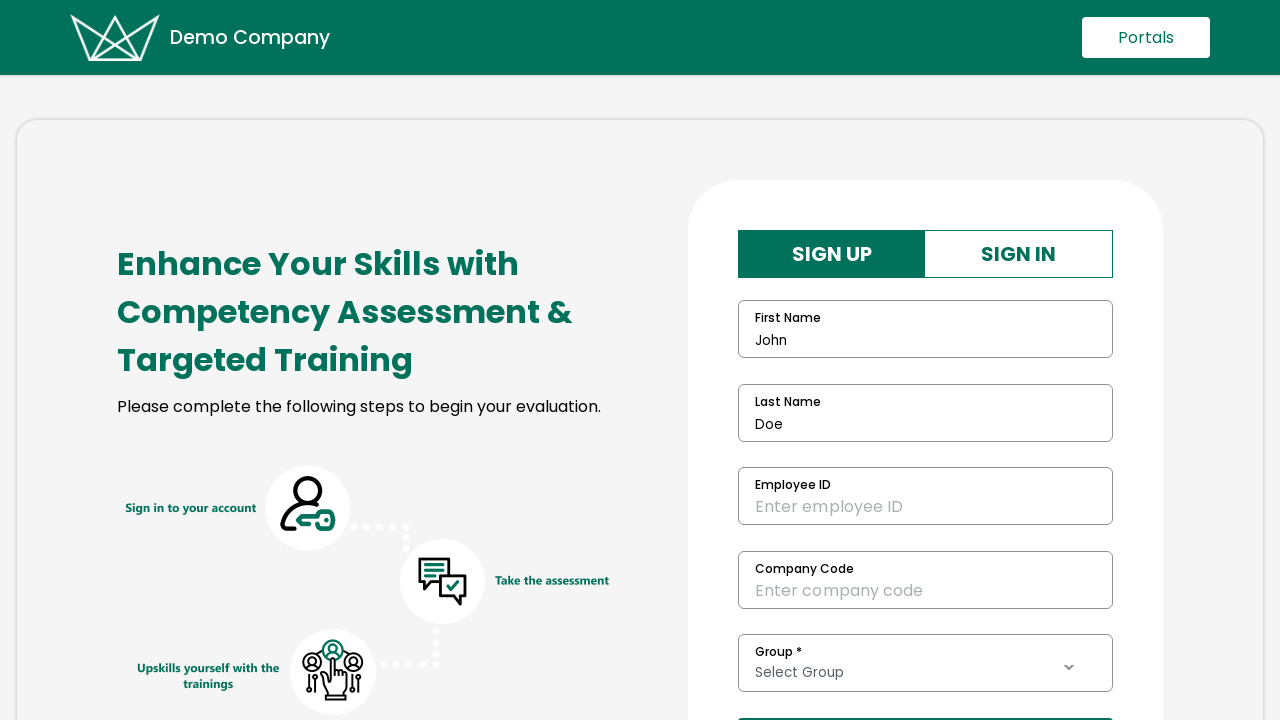

Filled employee ID field with '123' on #emp_id
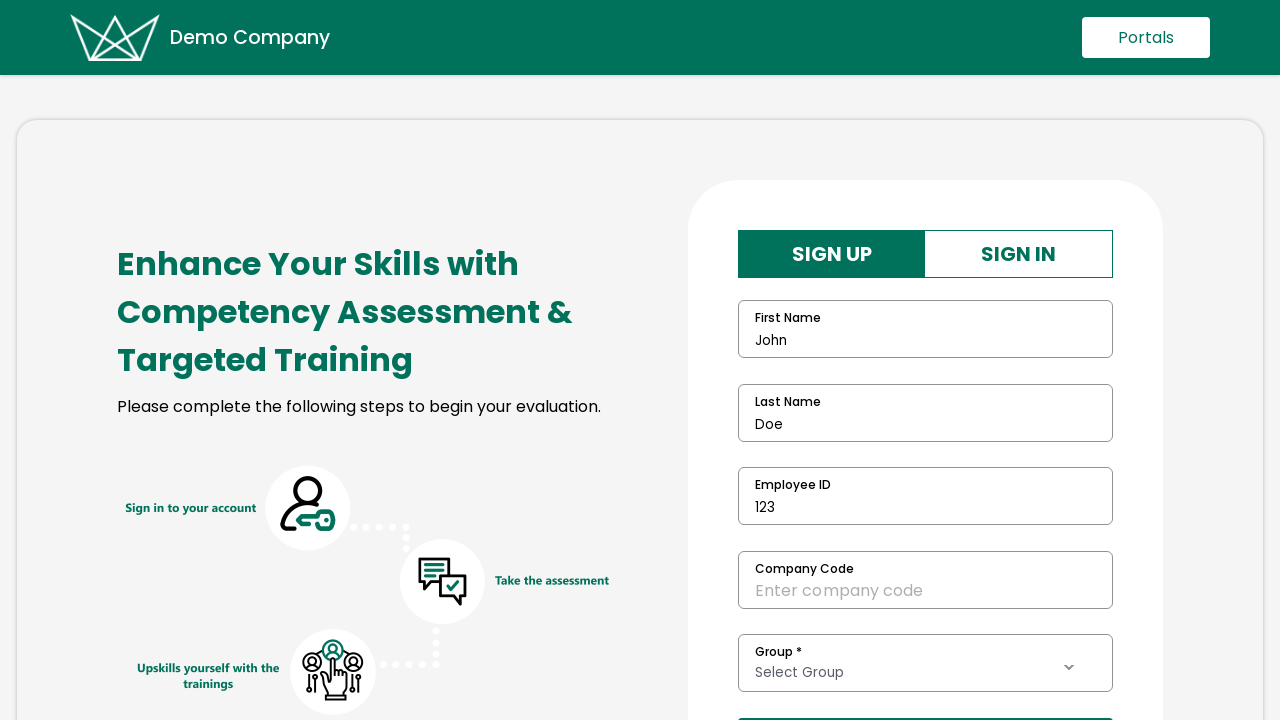

Filled company code field with '1692959085' (missing 'Dem-' prefix to test validation) on #company_code
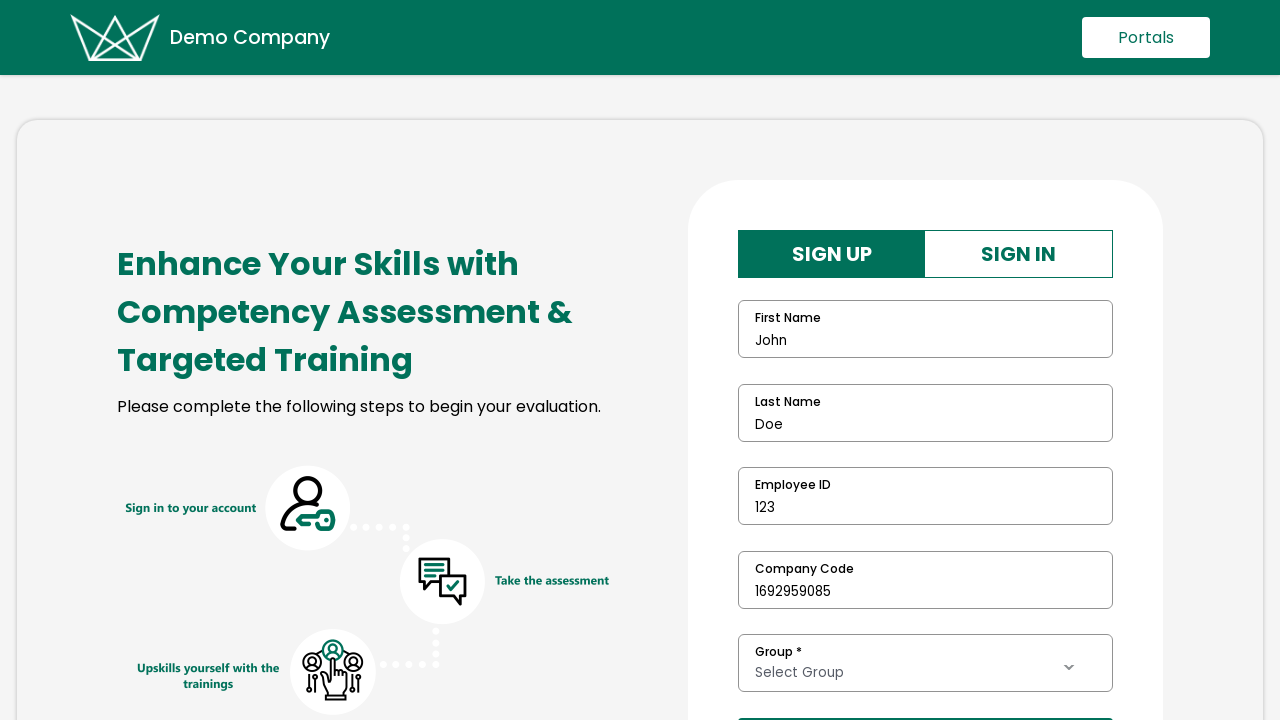

Clicked register submit button at (925, 696) on #register_submit
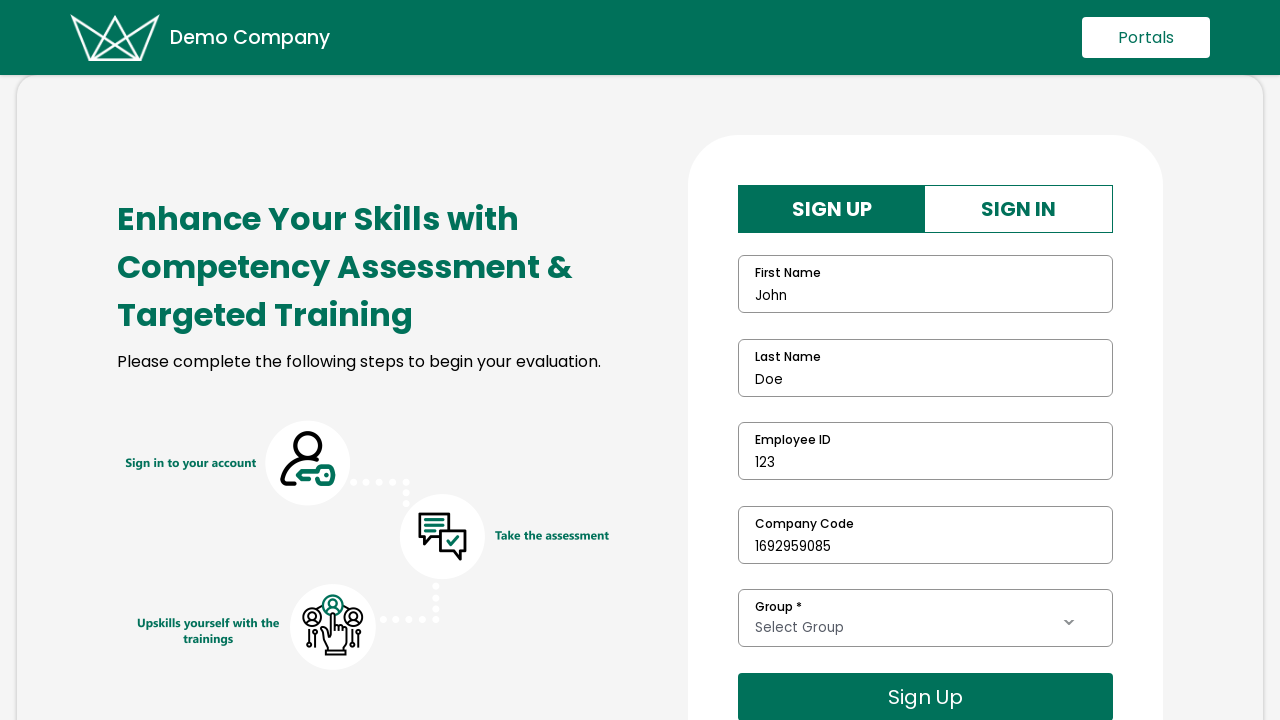

Waited 2 seconds for error message validation
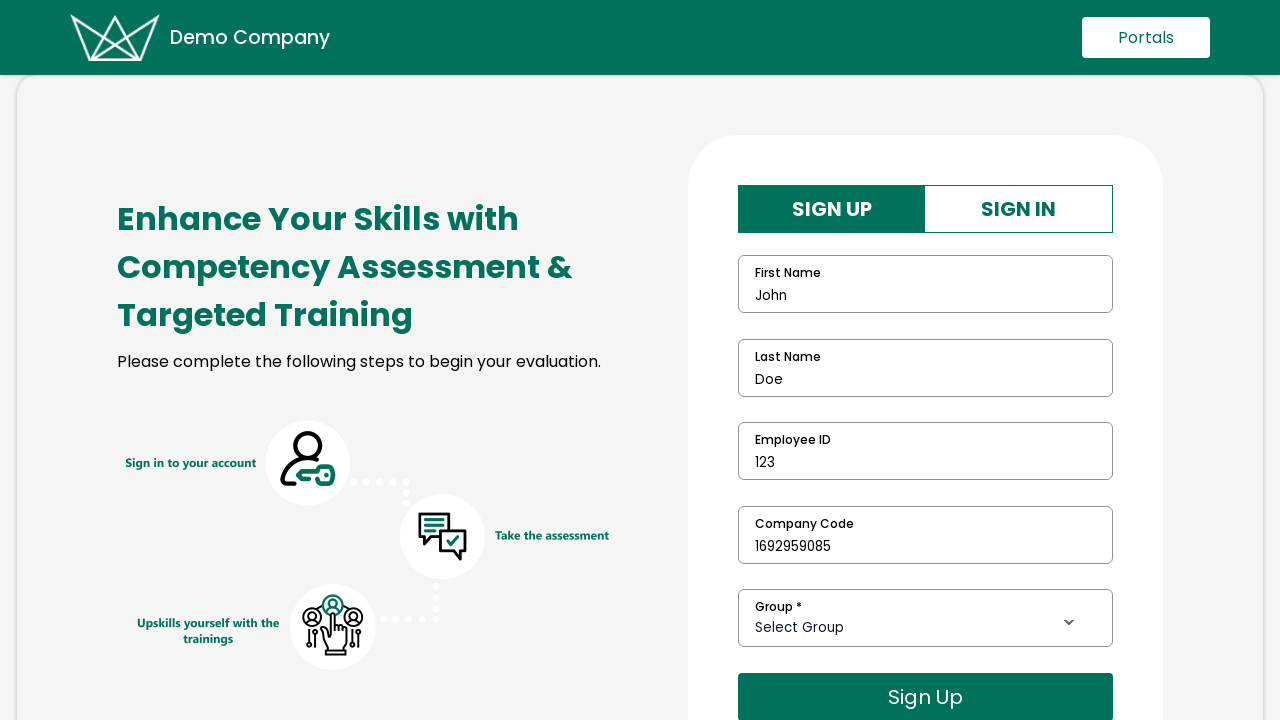

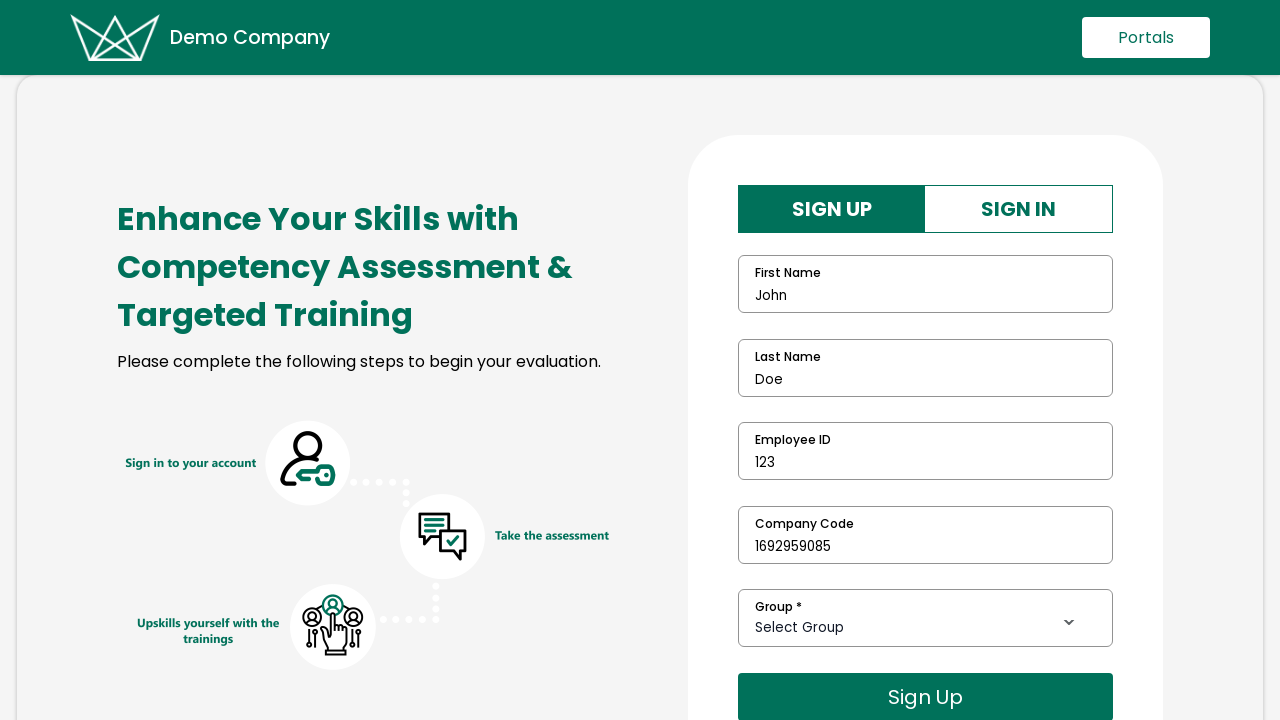